Tests enabling a disabled text field by clicking enable button and then entering text

Starting URL: http://the-internet.herokuapp.com/dynamic_controls

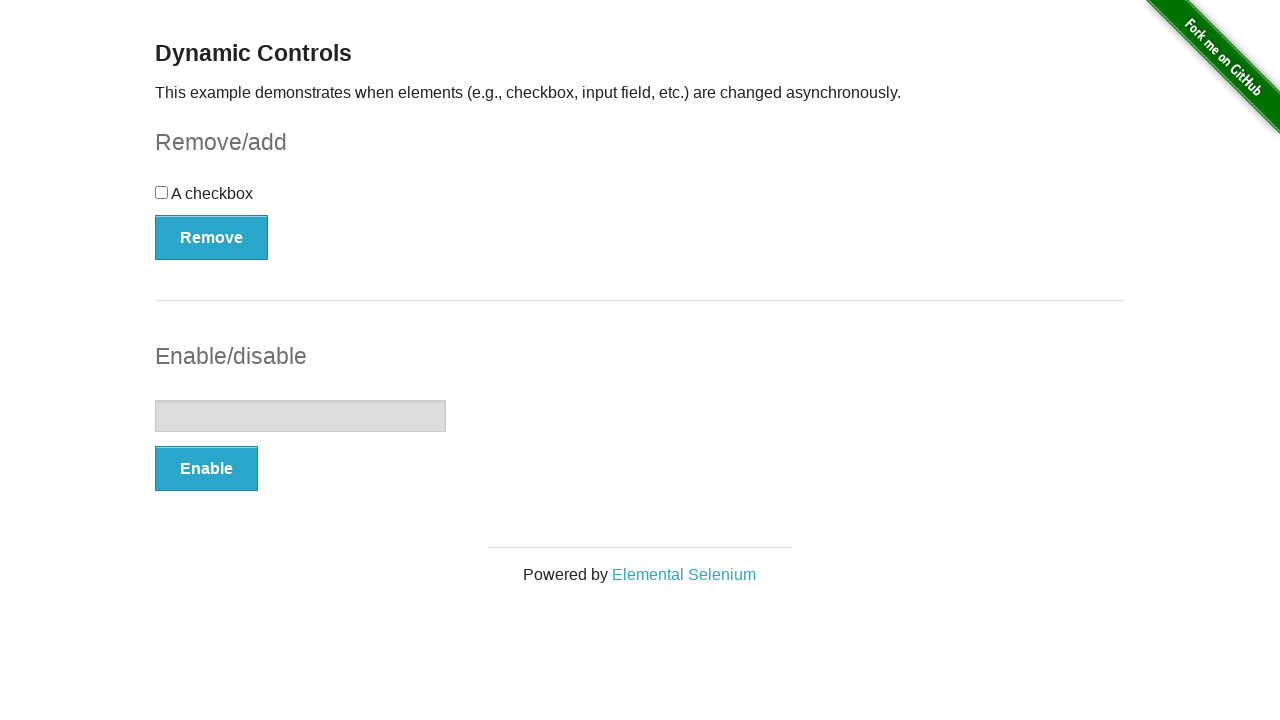

Clicked Enable button to enable the disabled text field at (206, 469) on xpath=//button[contains(text(), 'Enable')]
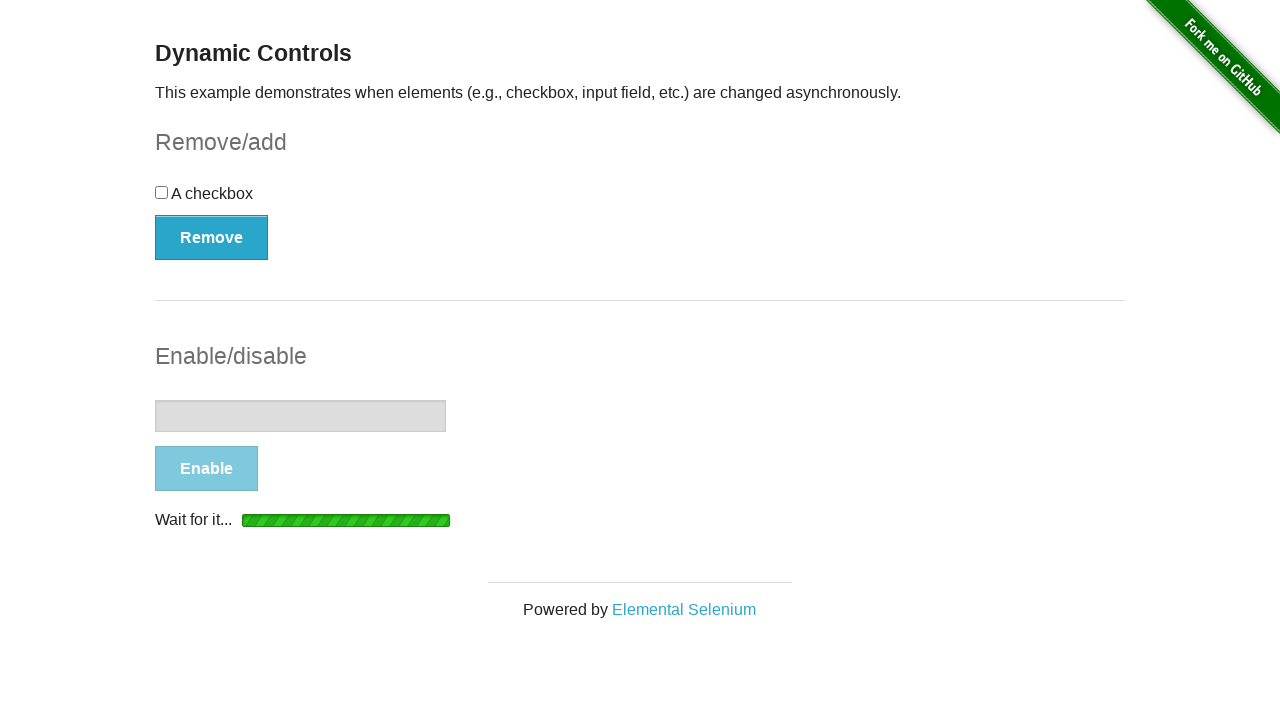

Text field became visible
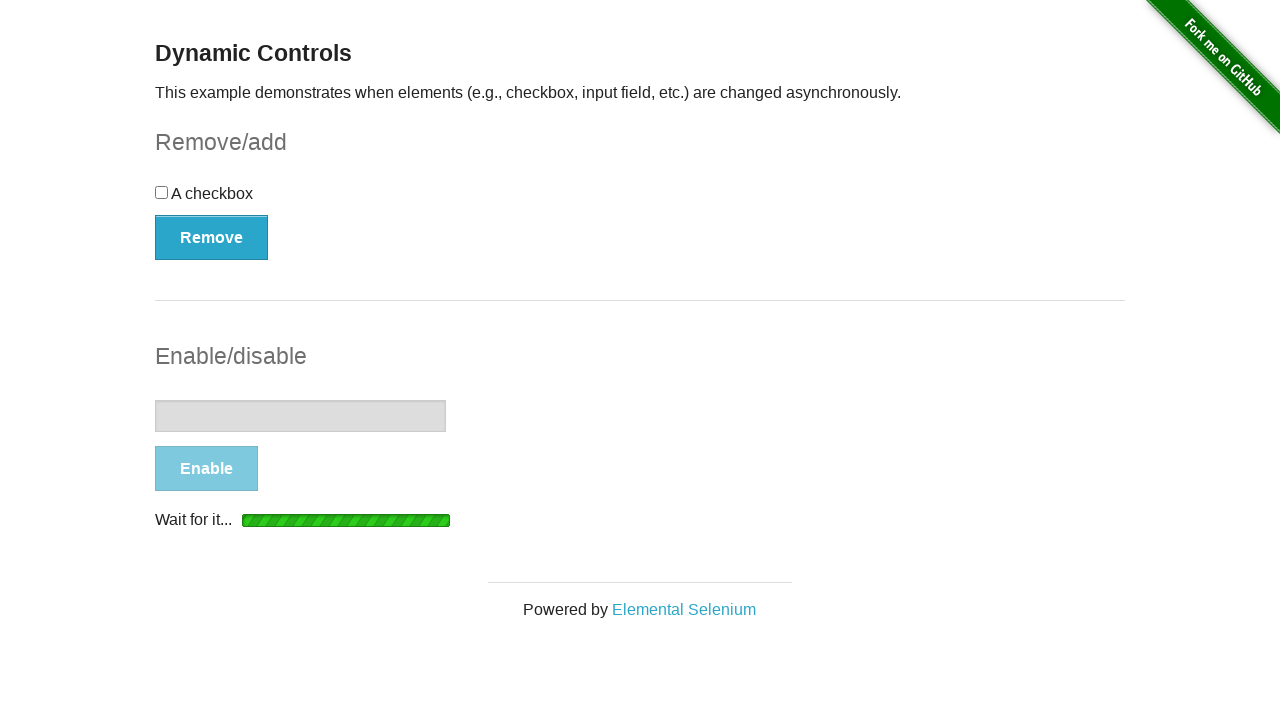

Text field is now enabled and ready for input
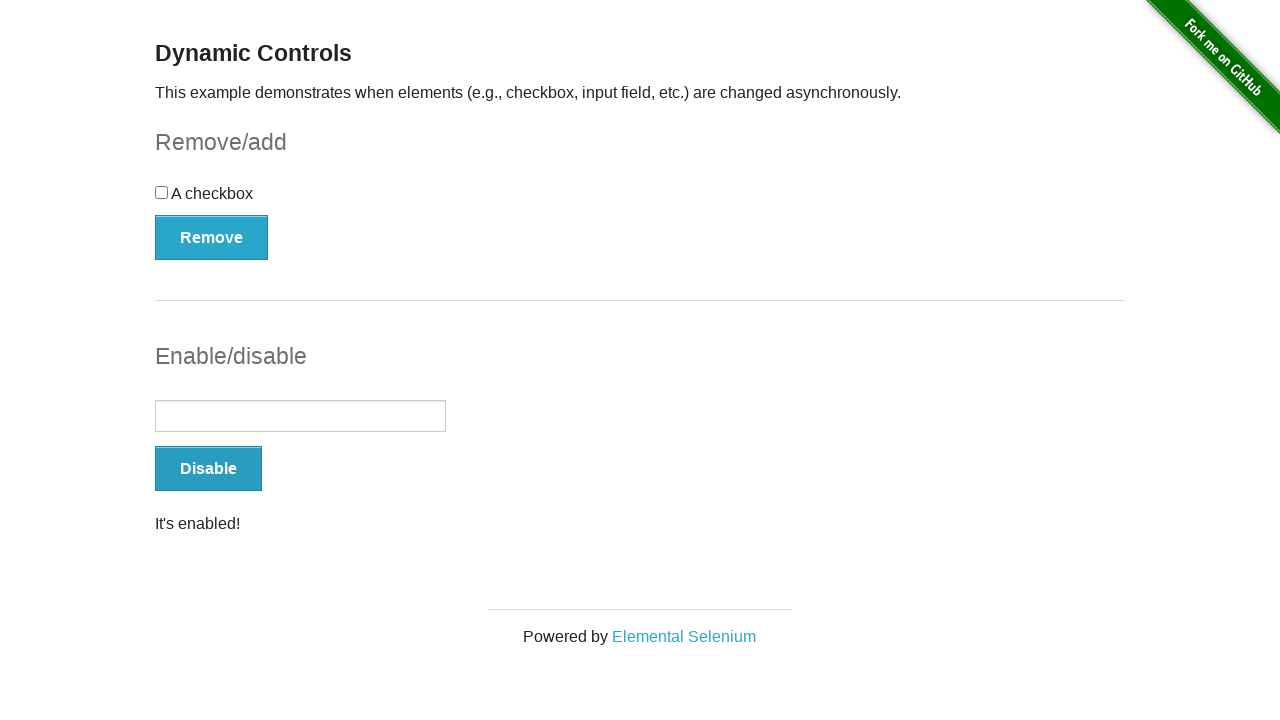

Entered text 'Hello, I am Puli. ' into the text field on //input[@type='text']
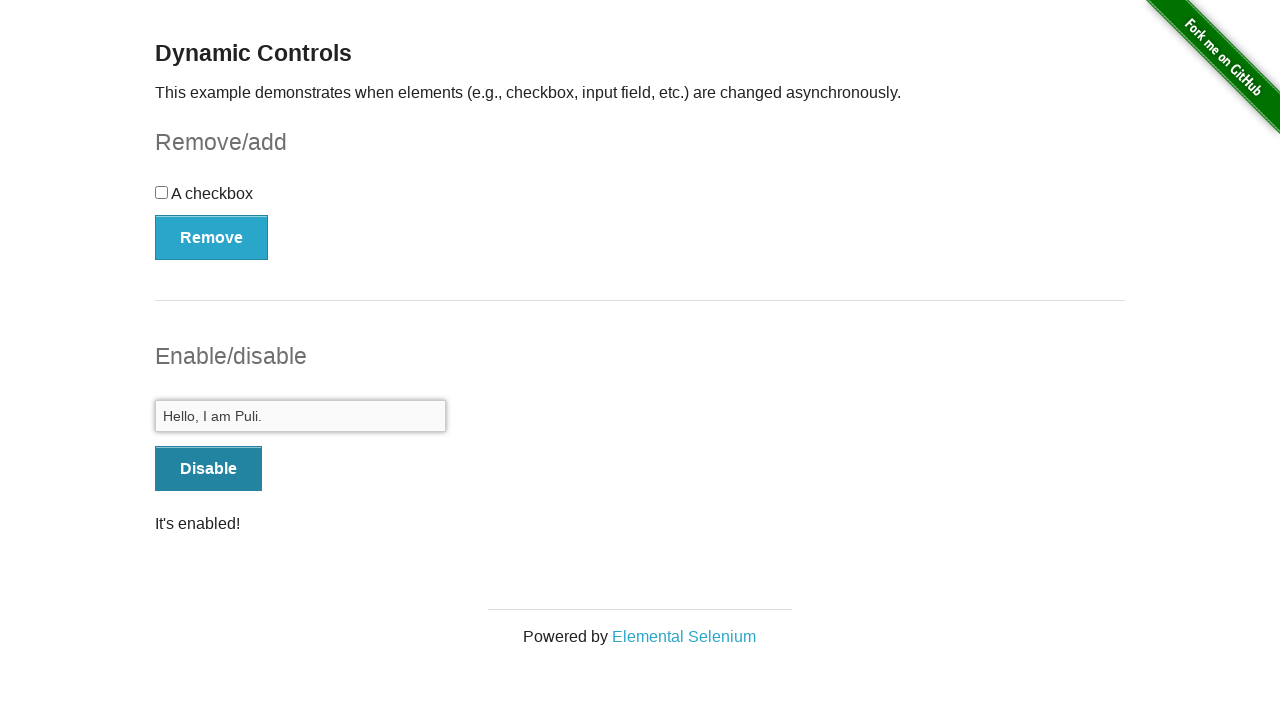

Verified that the text field contains 'Hello, I am Puli. '
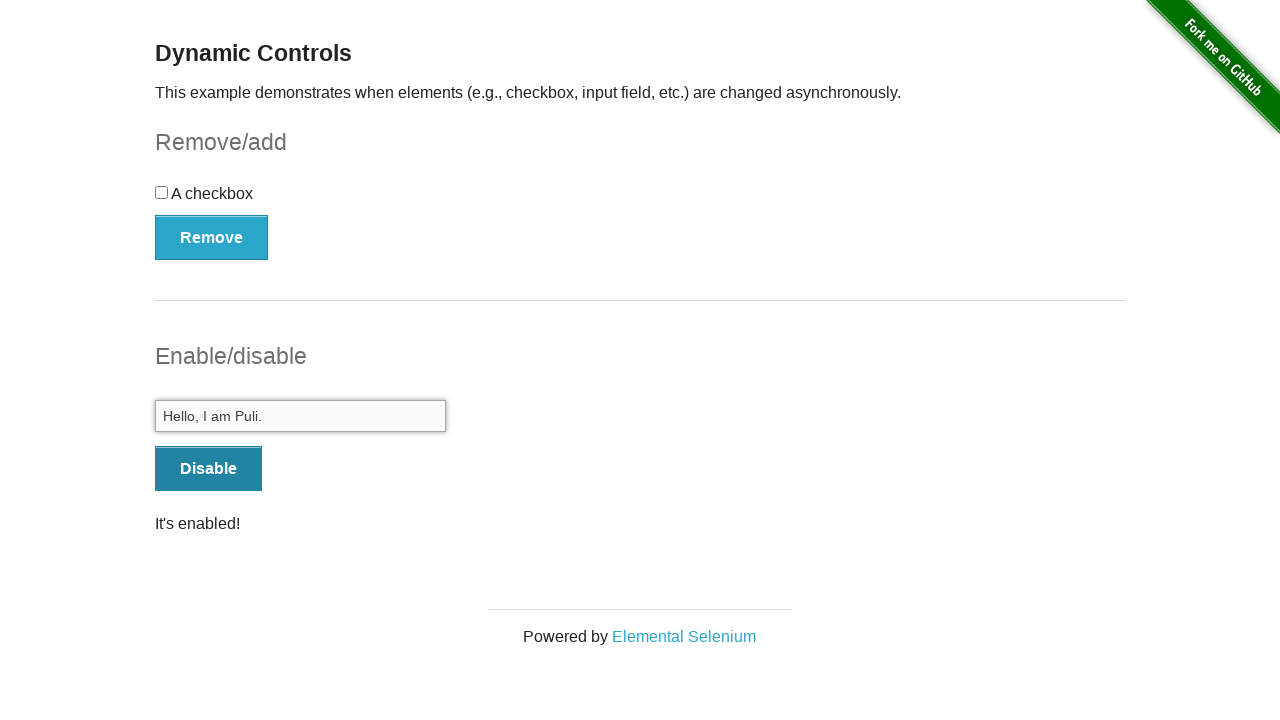

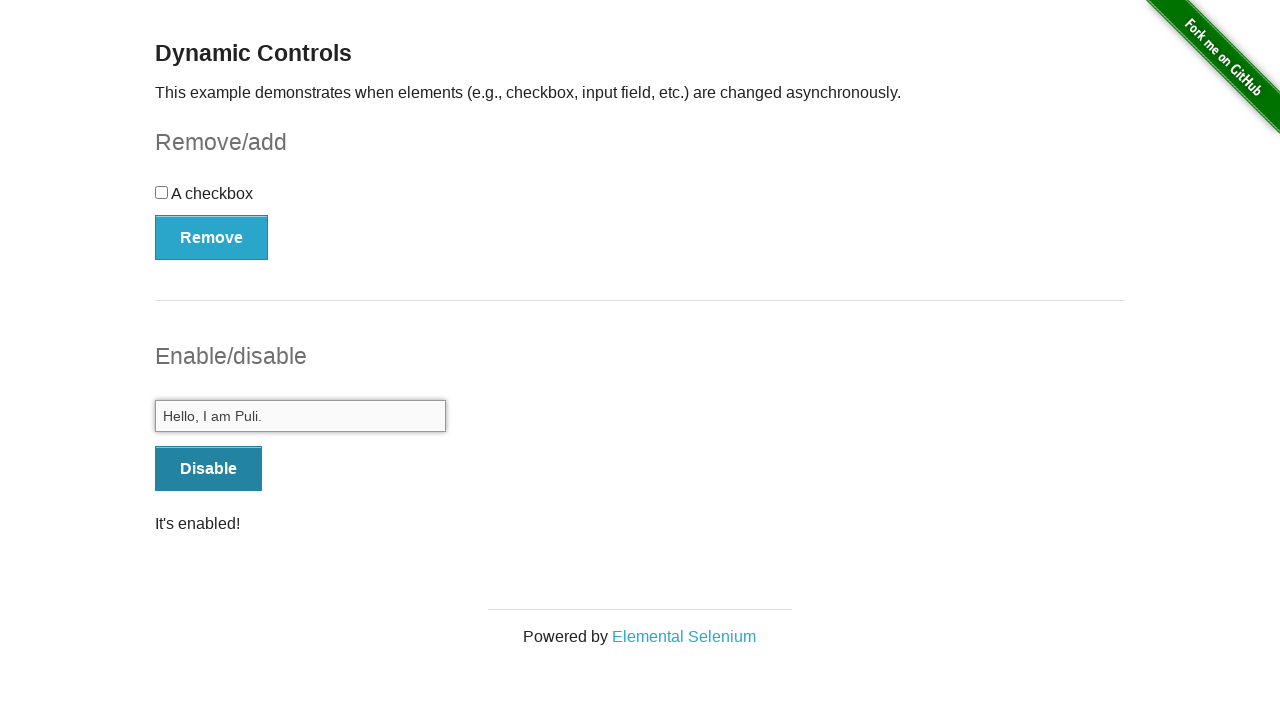